Tests handling of multiple browser windows/popups by clicking a link that opens new windows and verifying the content in each popup

Starting URL: https://the-internet.herokuapp.com/windows

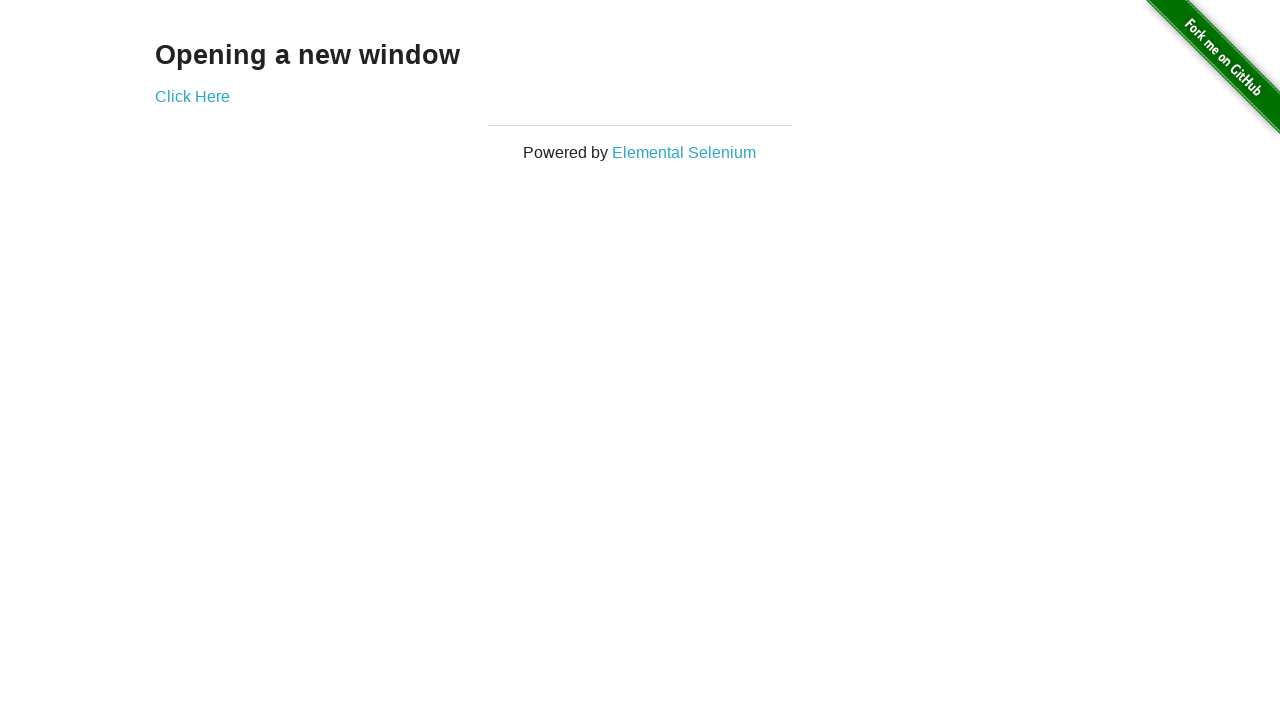

Clicked 'Click Here' link to open first popup window at (192, 96) on text=Click Here
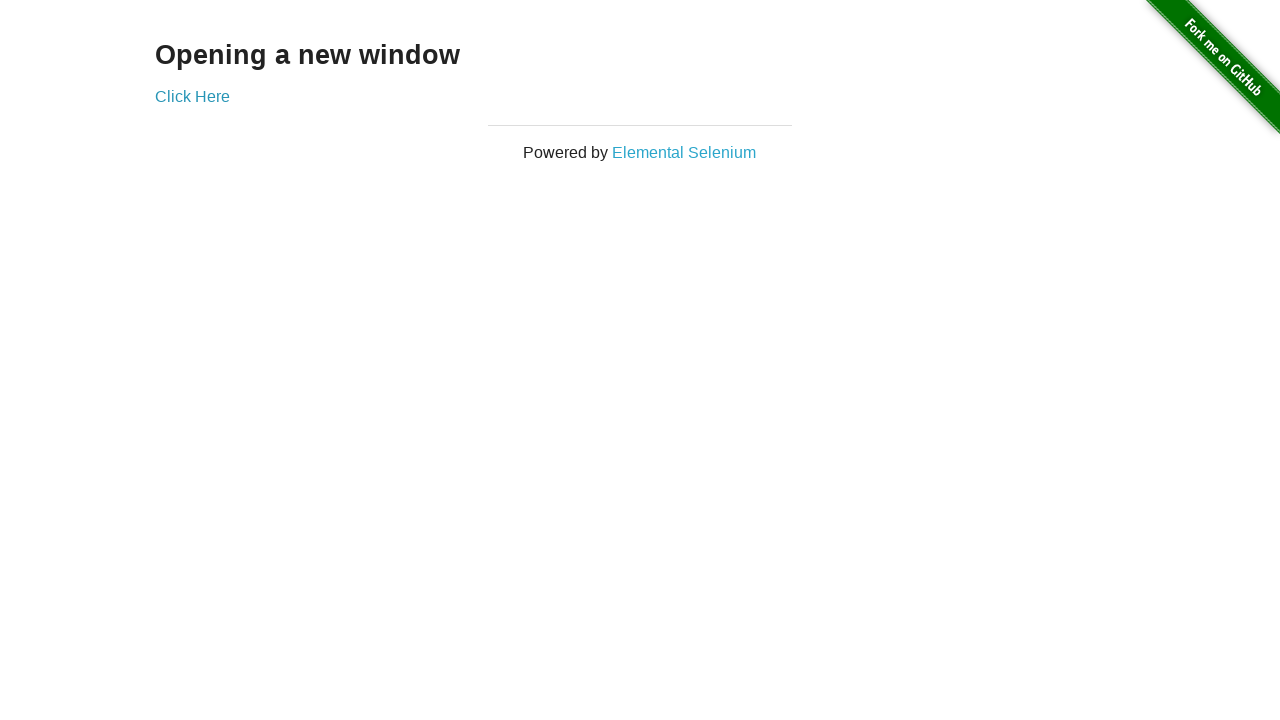

First popup window captured
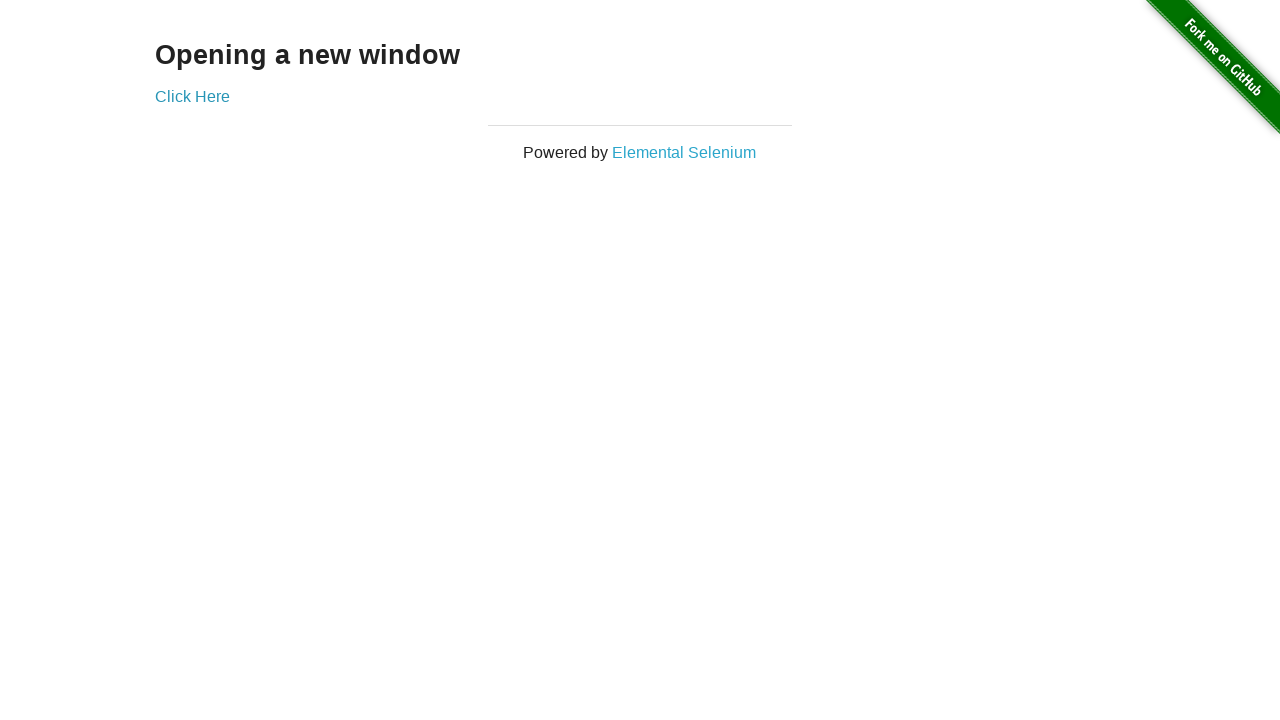

Verified first popup content loaded with .example h3 element
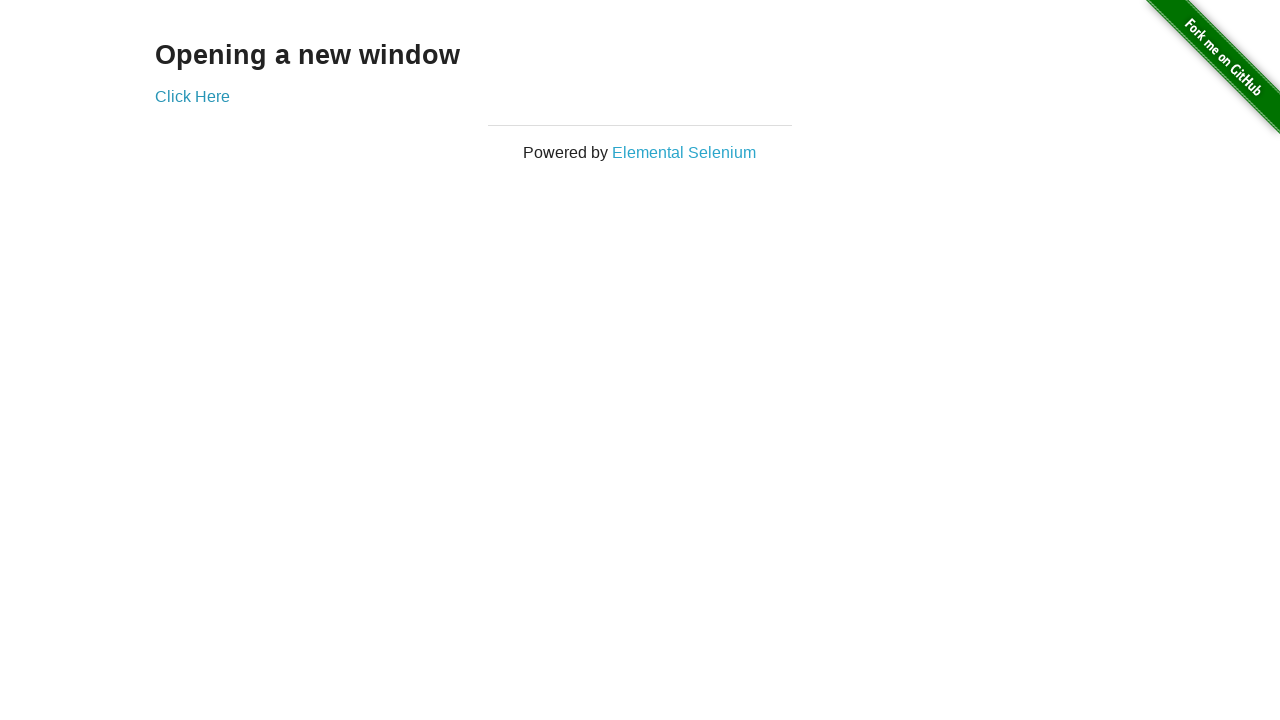

Clicked 'Click Here' link to open second popup window at (192, 96) on text=Click Here
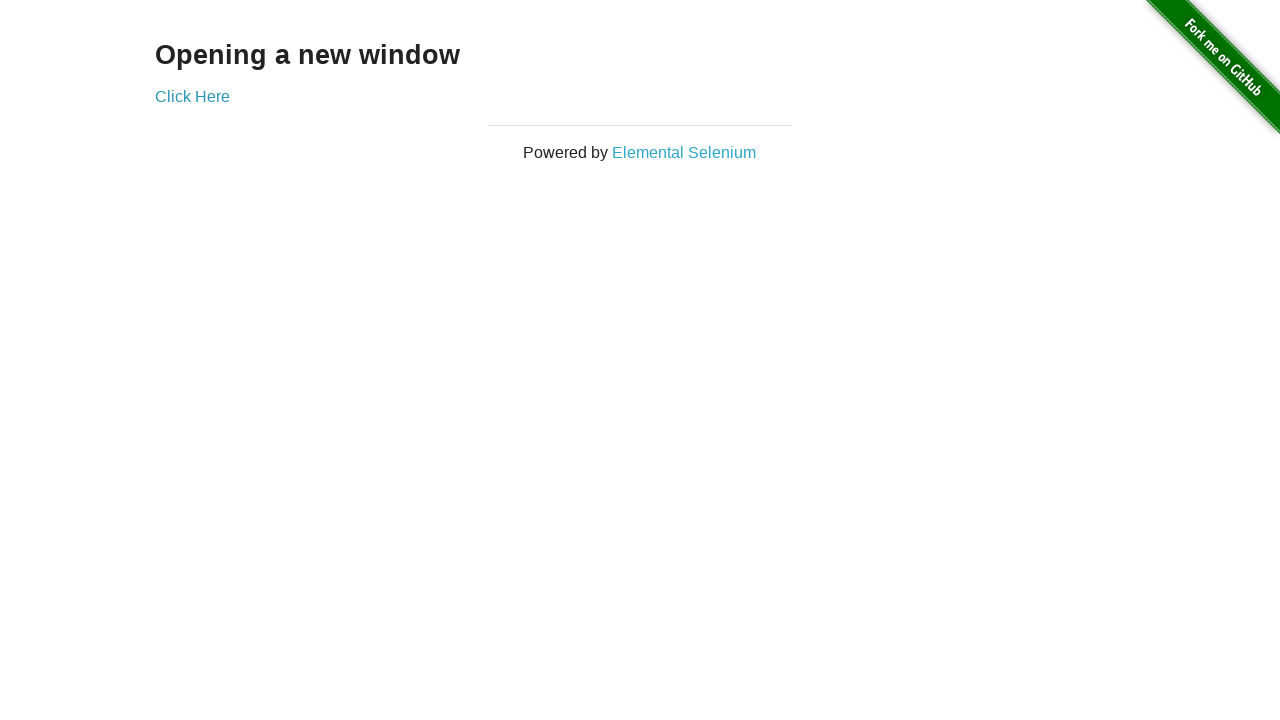

Second popup window captured
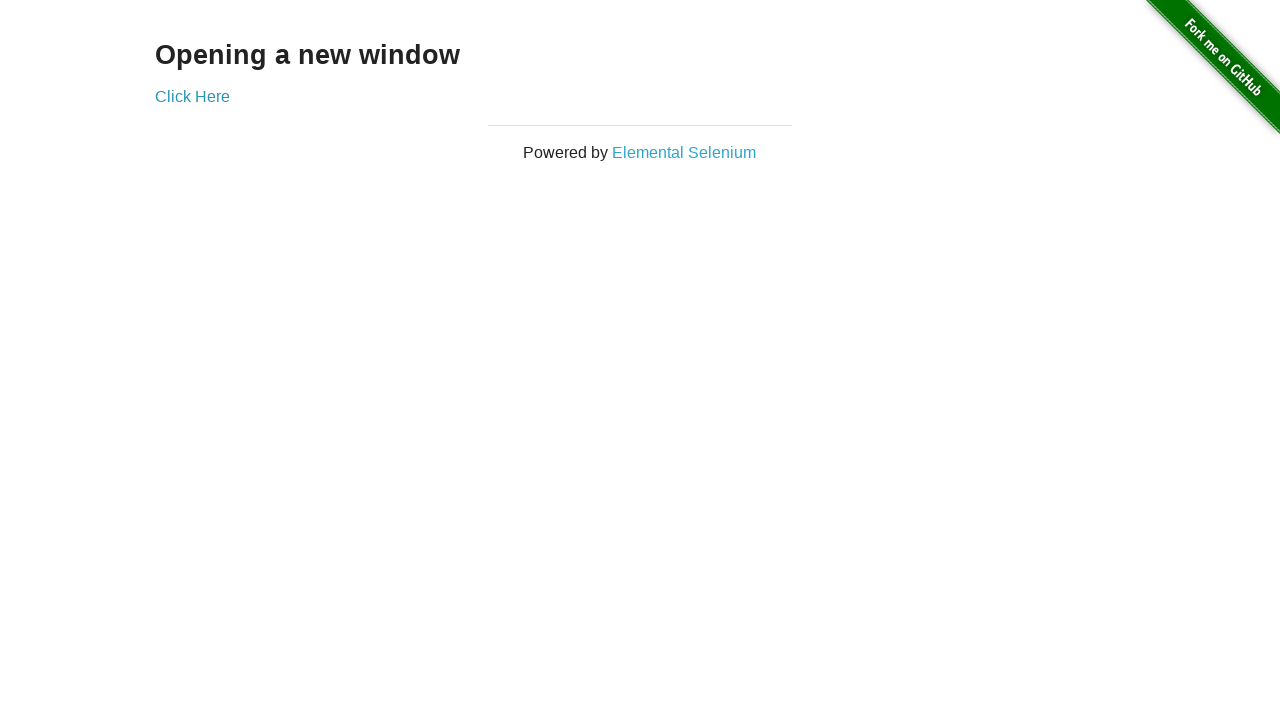

Verified second popup content loaded with .example h3 element
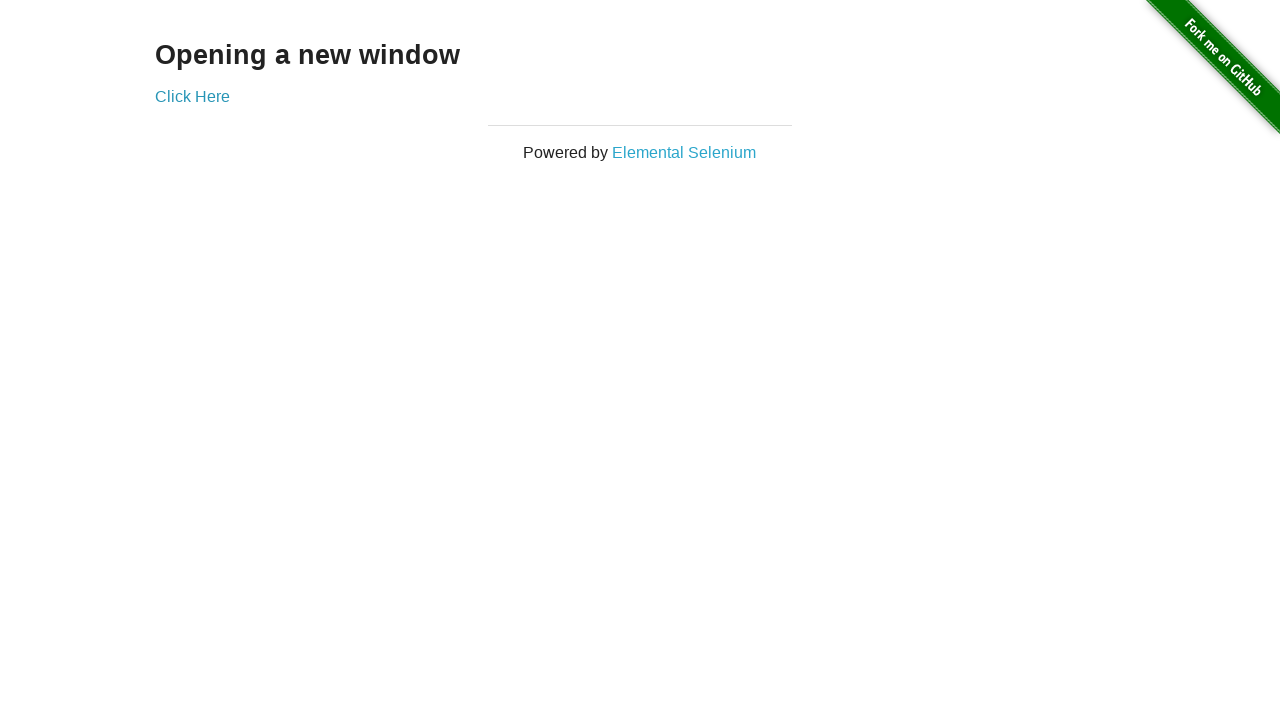

Brought original page back to front
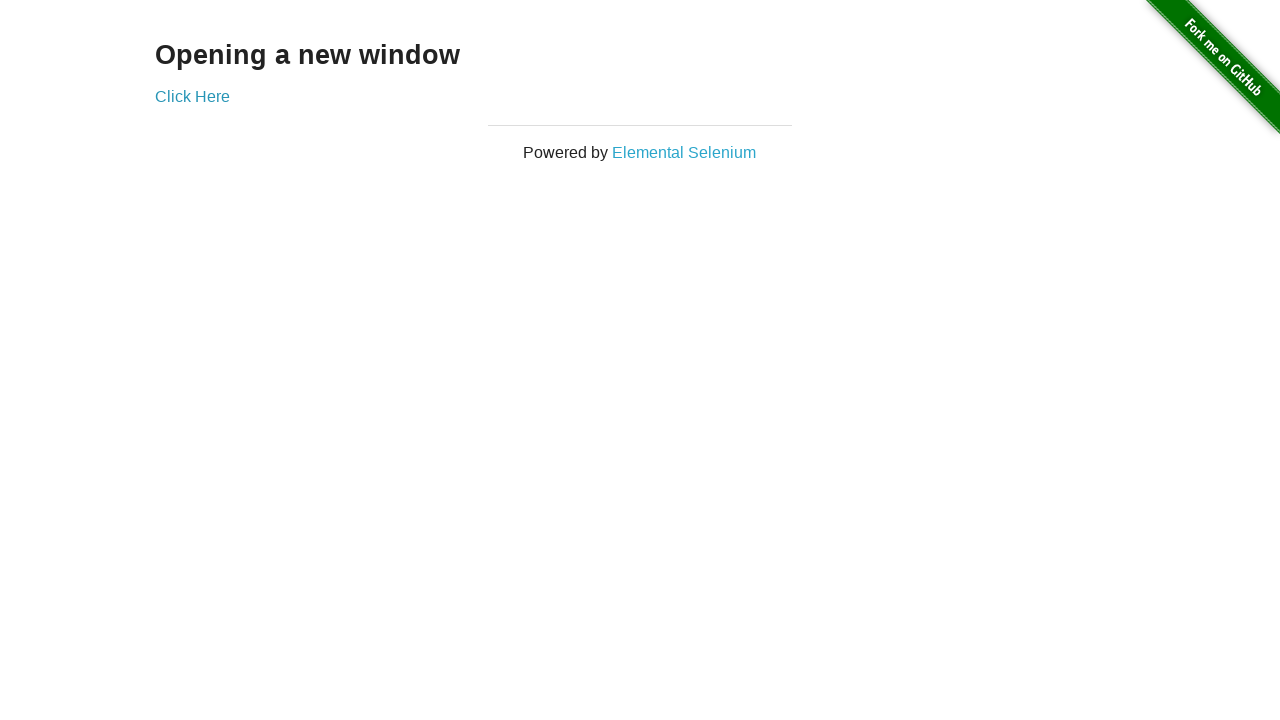

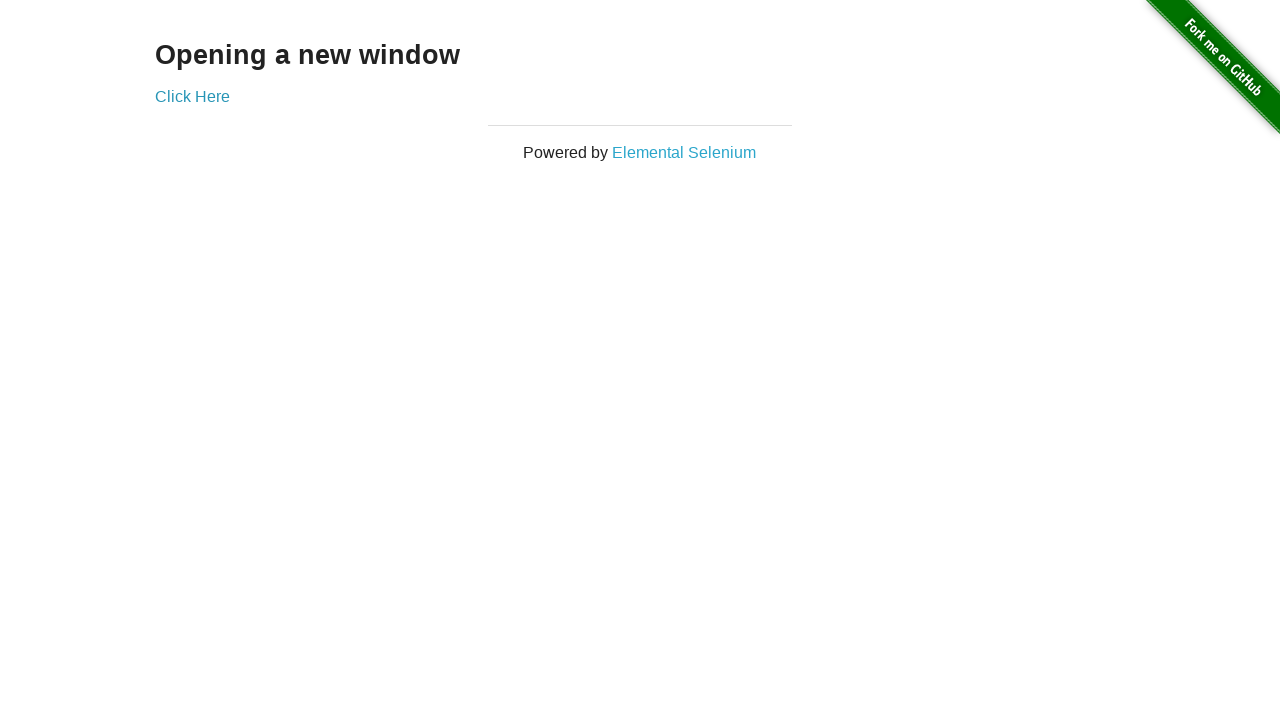